Tests window handling functionality by opening new tabs/windows, switching back to the main window, and interacting with form elements

Starting URL: https://www.hyrtutorials.com/p/window-handles-practice.html

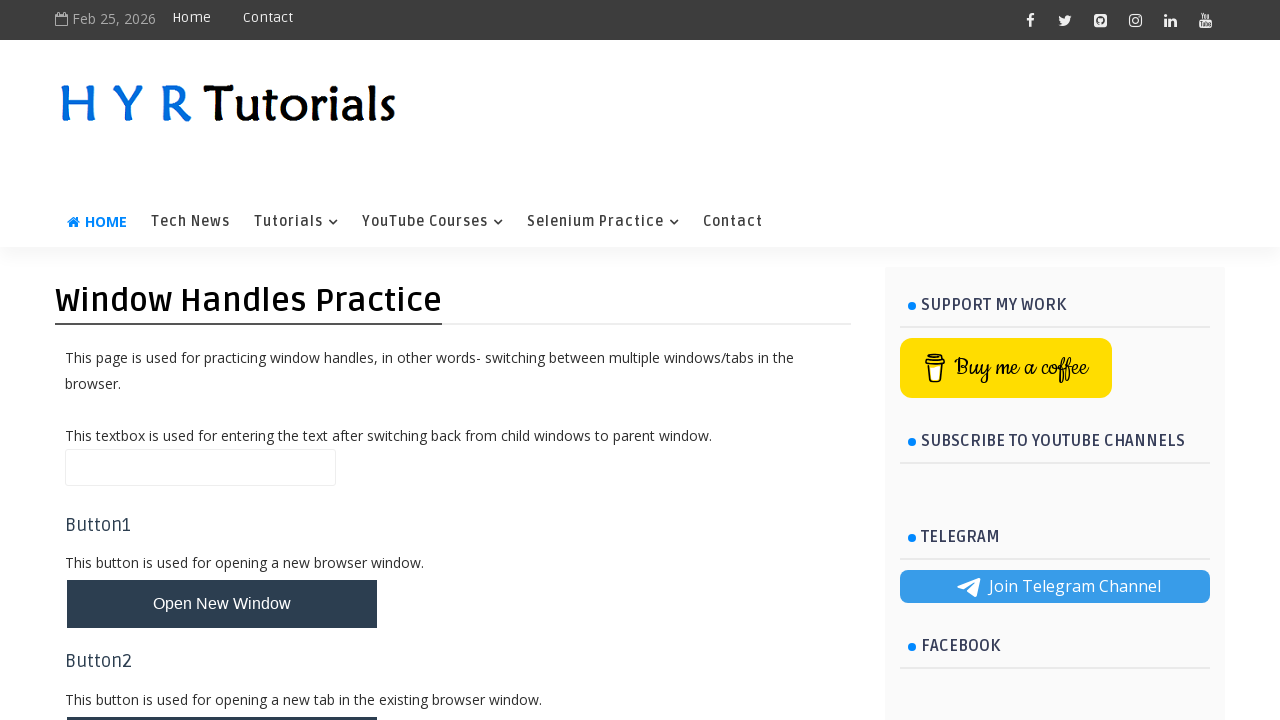

Clicked button to open new tabs/windows at (222, 636) on #newTabsWindowsBtn
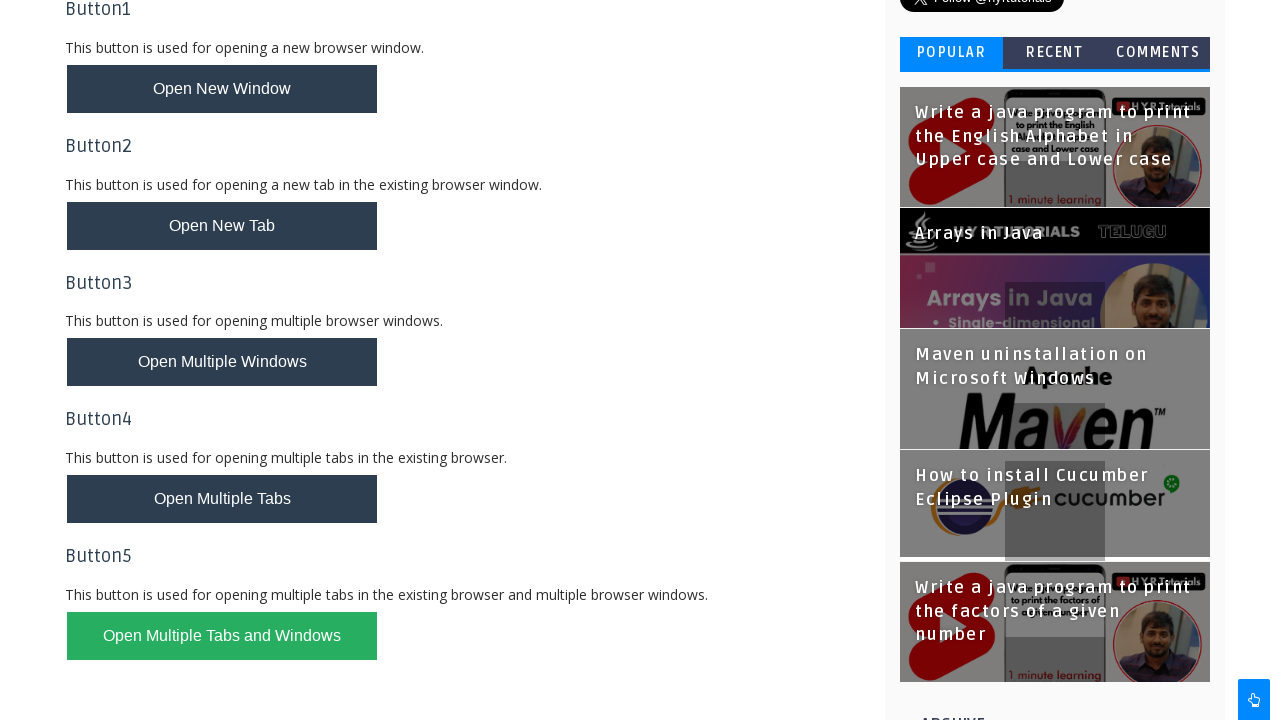

Filled name field with 'Return to main window' in main window on #name
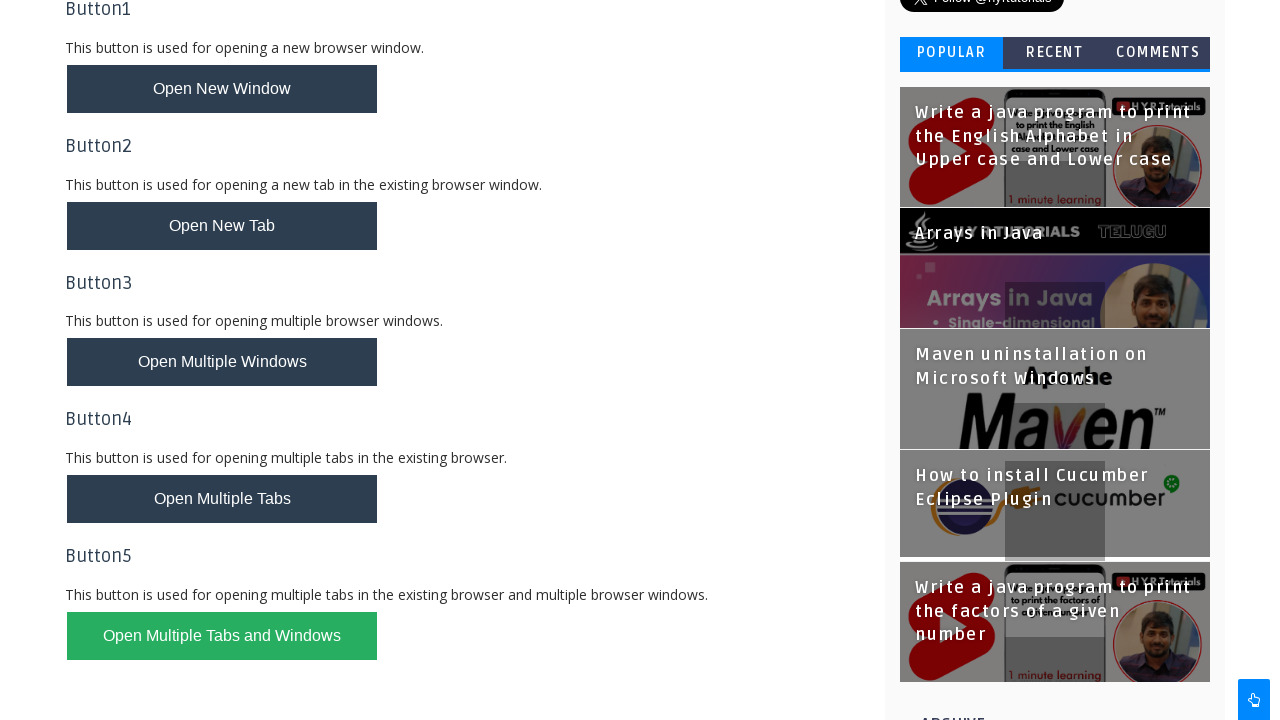

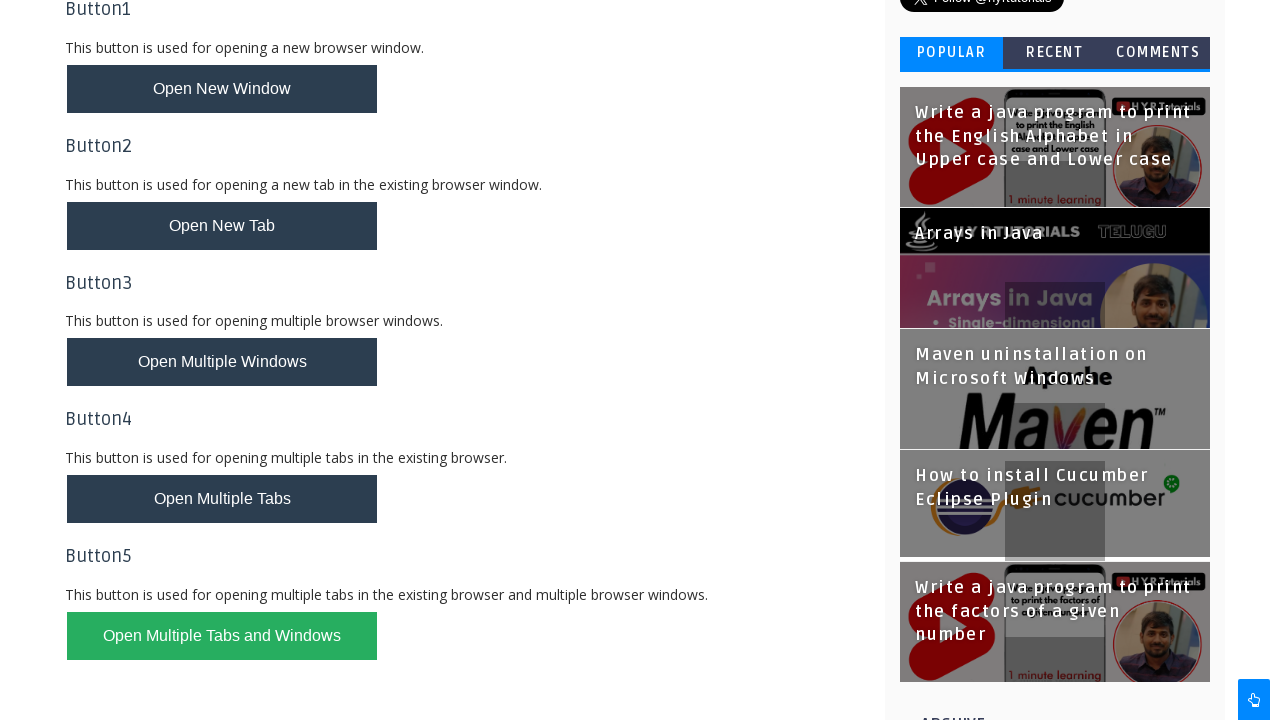